Tests error message for a locked out user attempting to login

Starting URL: https://www.saucedemo.com/

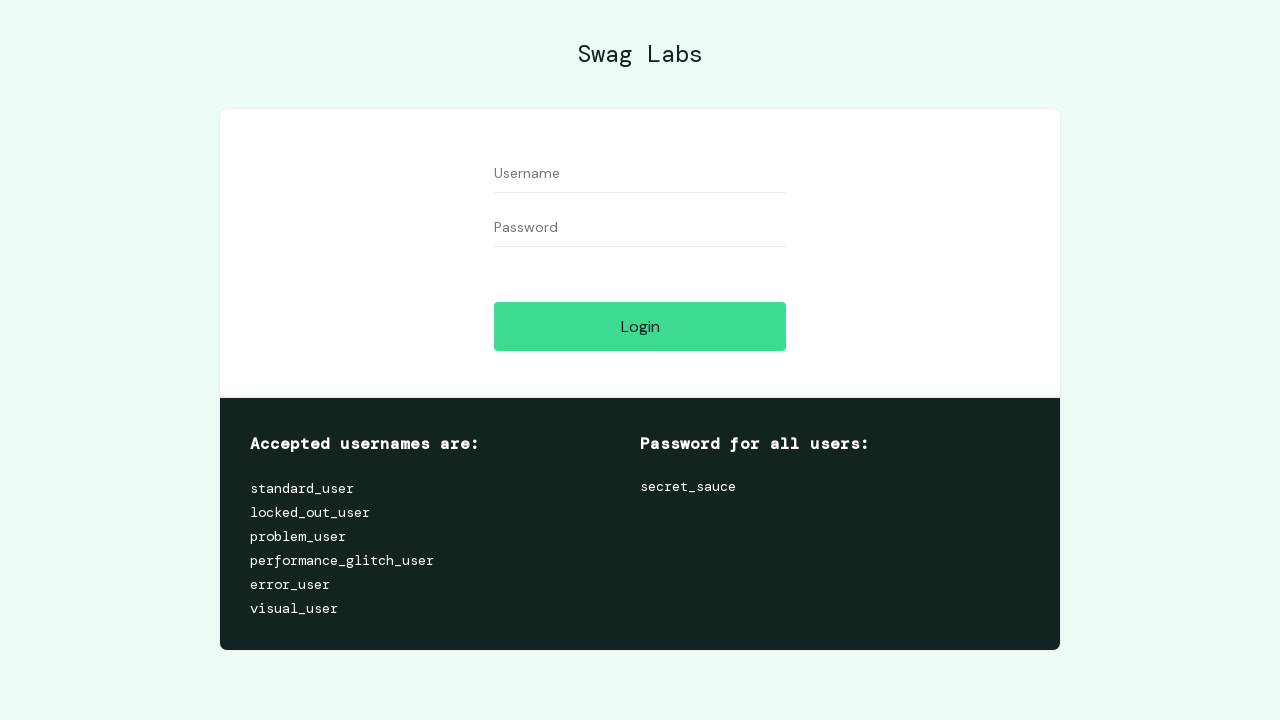

Filled username field with 'locked_out_user' on #user-name
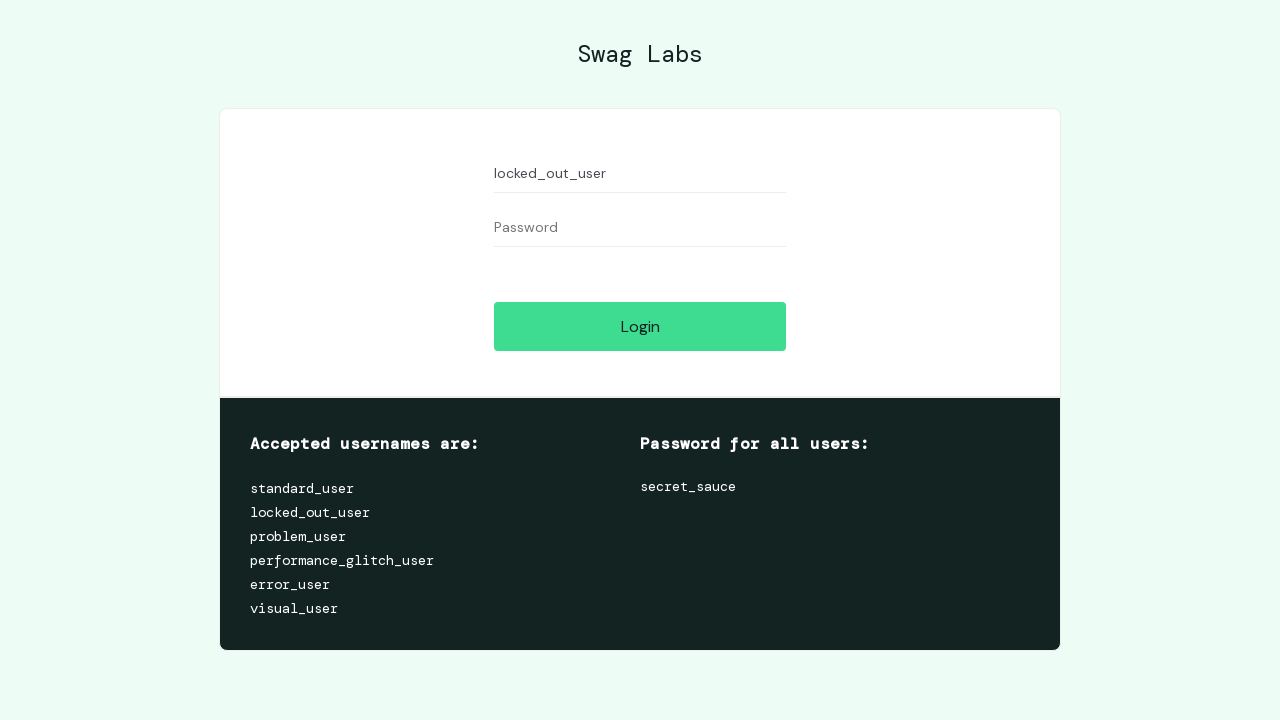

Filled password field with 'secret_sauce' on #password
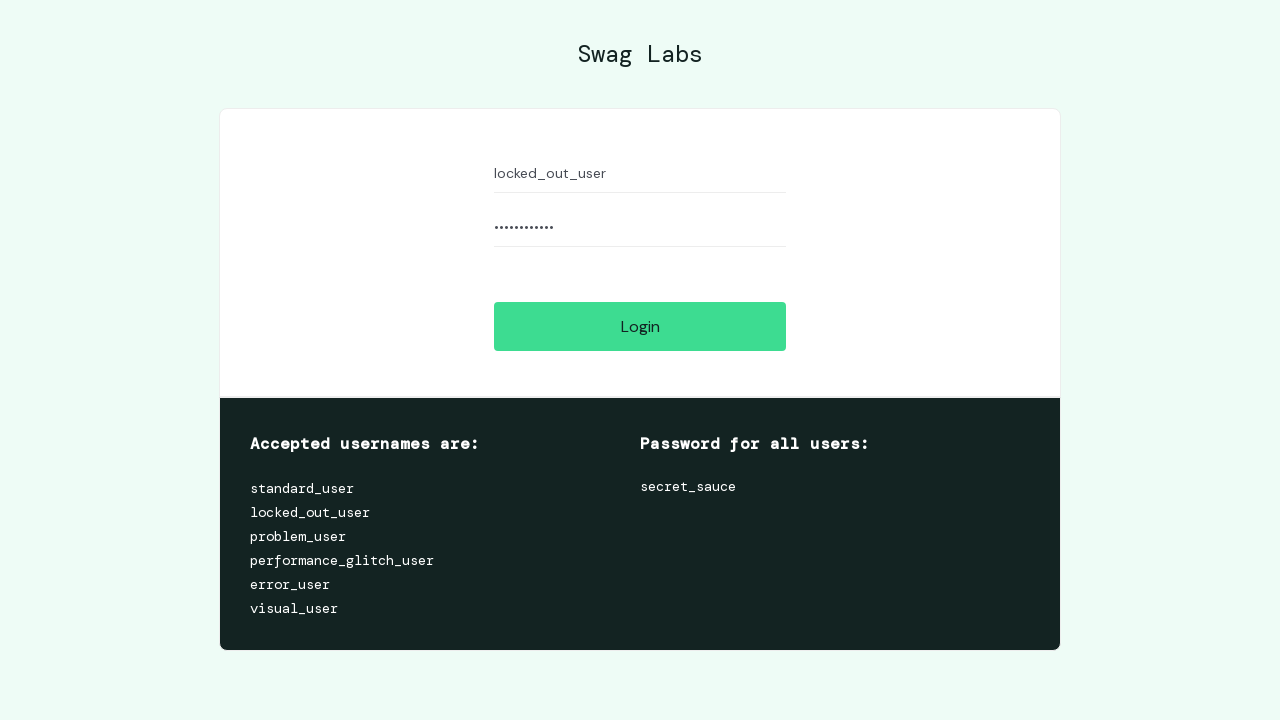

Clicked login button at (640, 326) on #login-button
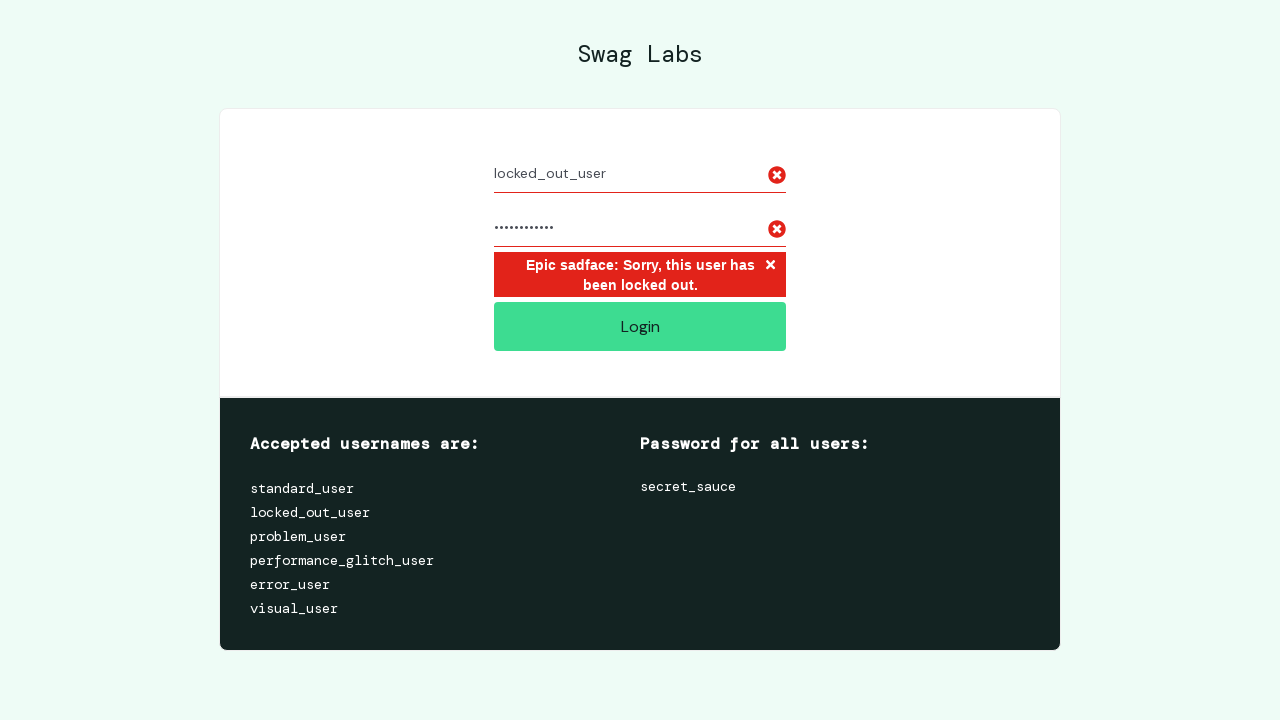

Error message appeared for locked out user
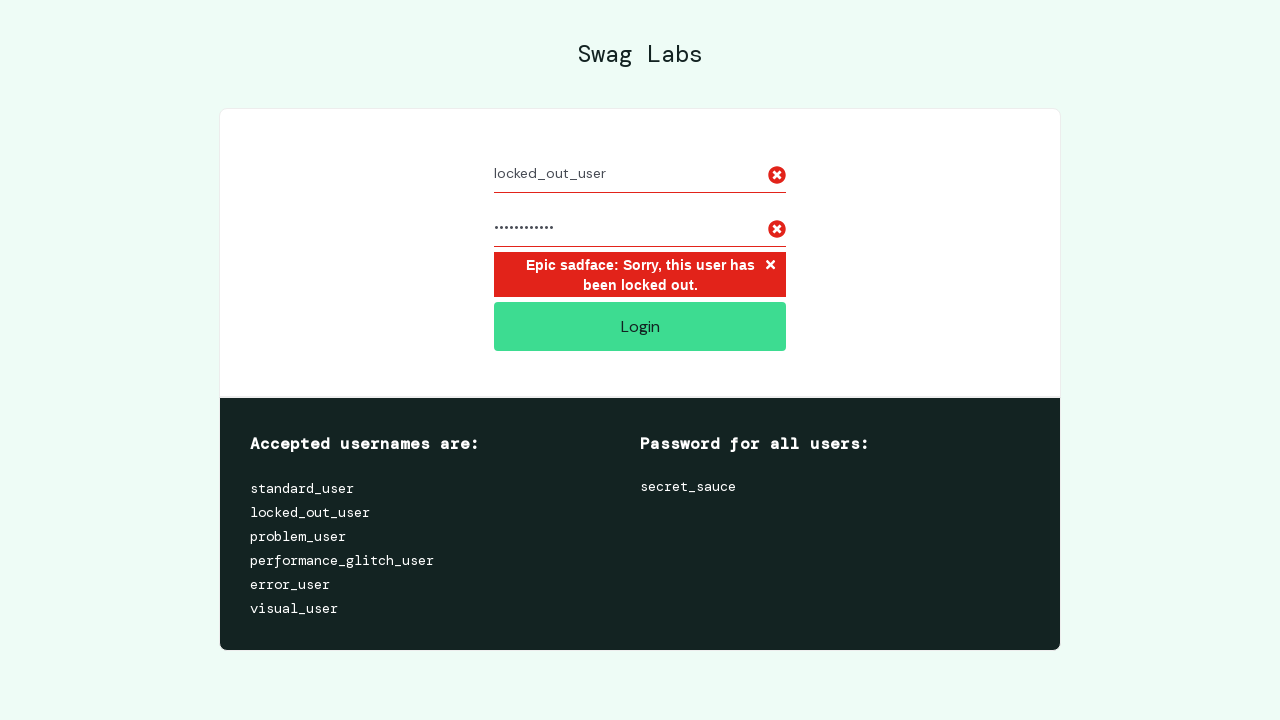

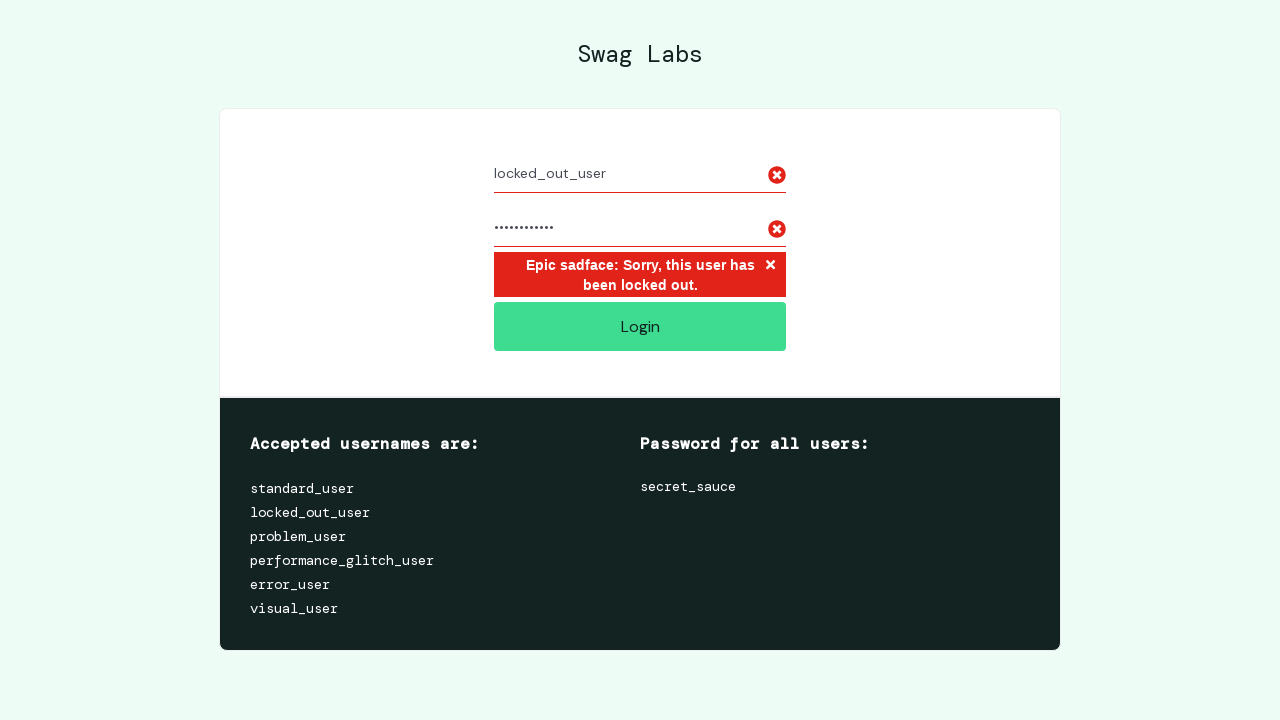